Tests login form validation by submitting with an empty password field and verifying the error message displays correctly

Starting URL: https://login.salesforce.com/

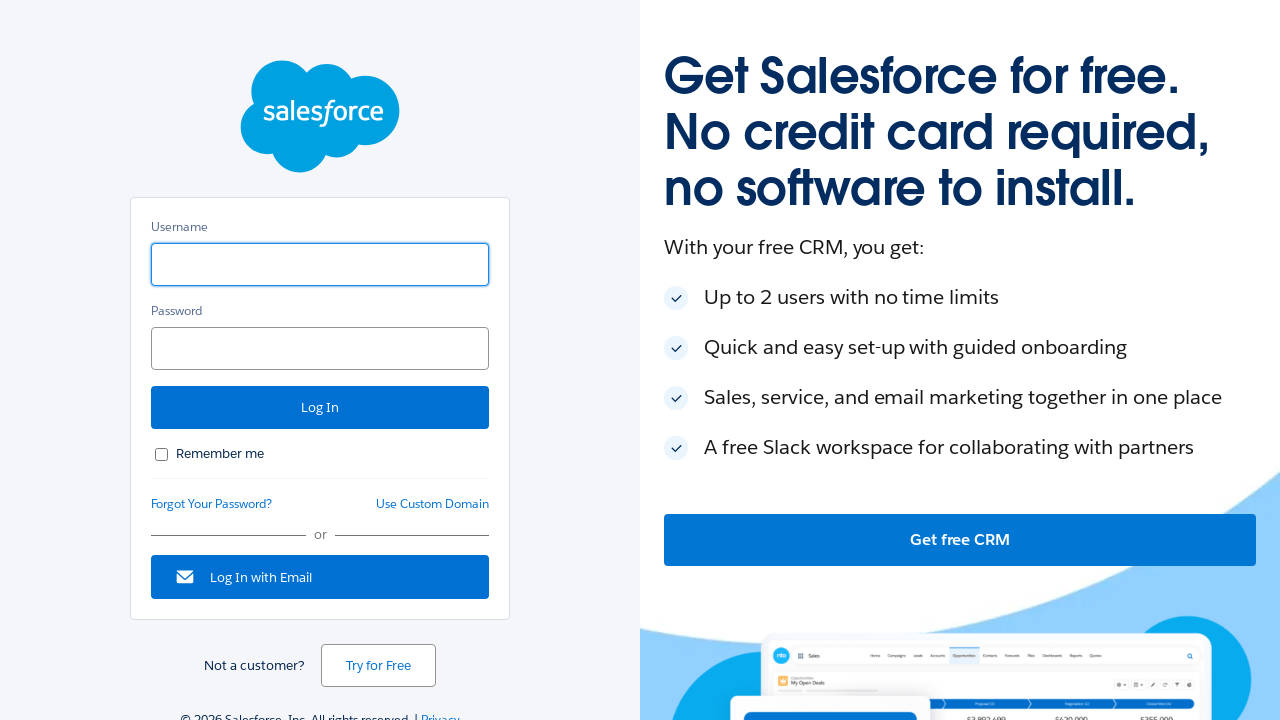

Filled username field with 'User@gmail.com' on #username
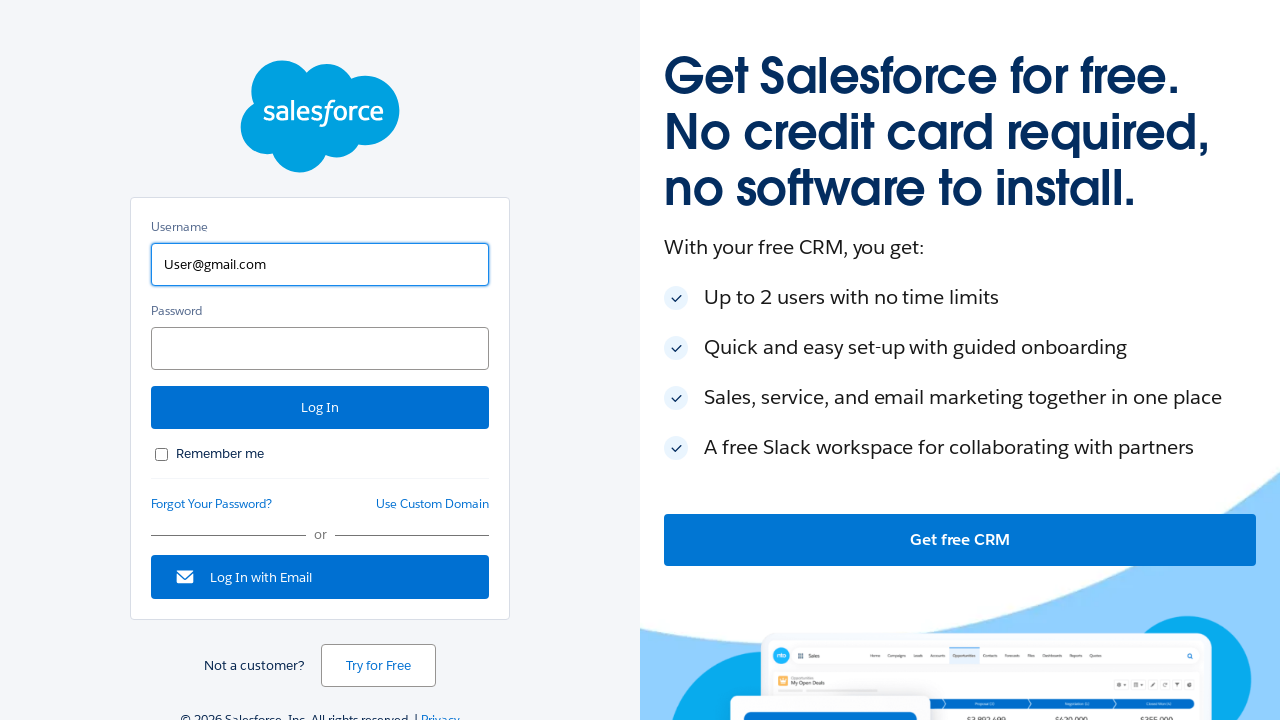

Cleared password field to leave it empty on #password
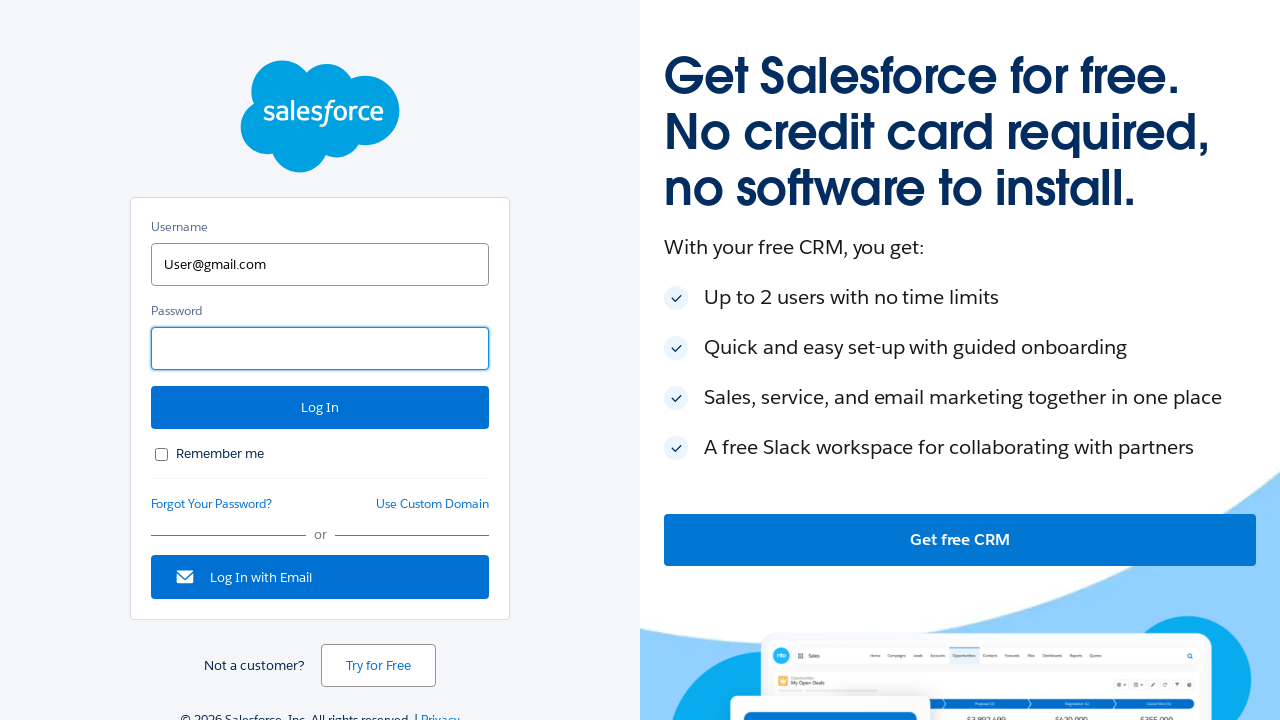

Clicked login button to submit form with empty password at (320, 408) on #Login
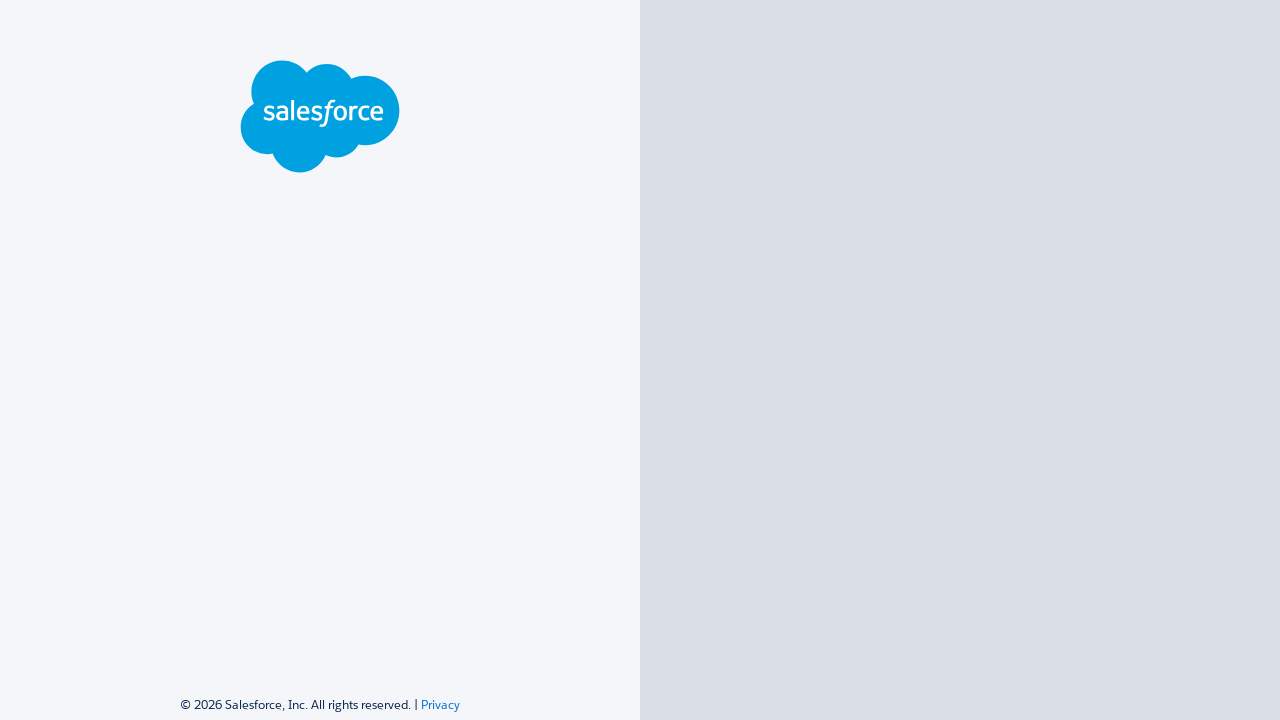

Error message appeared on screen validating empty password field
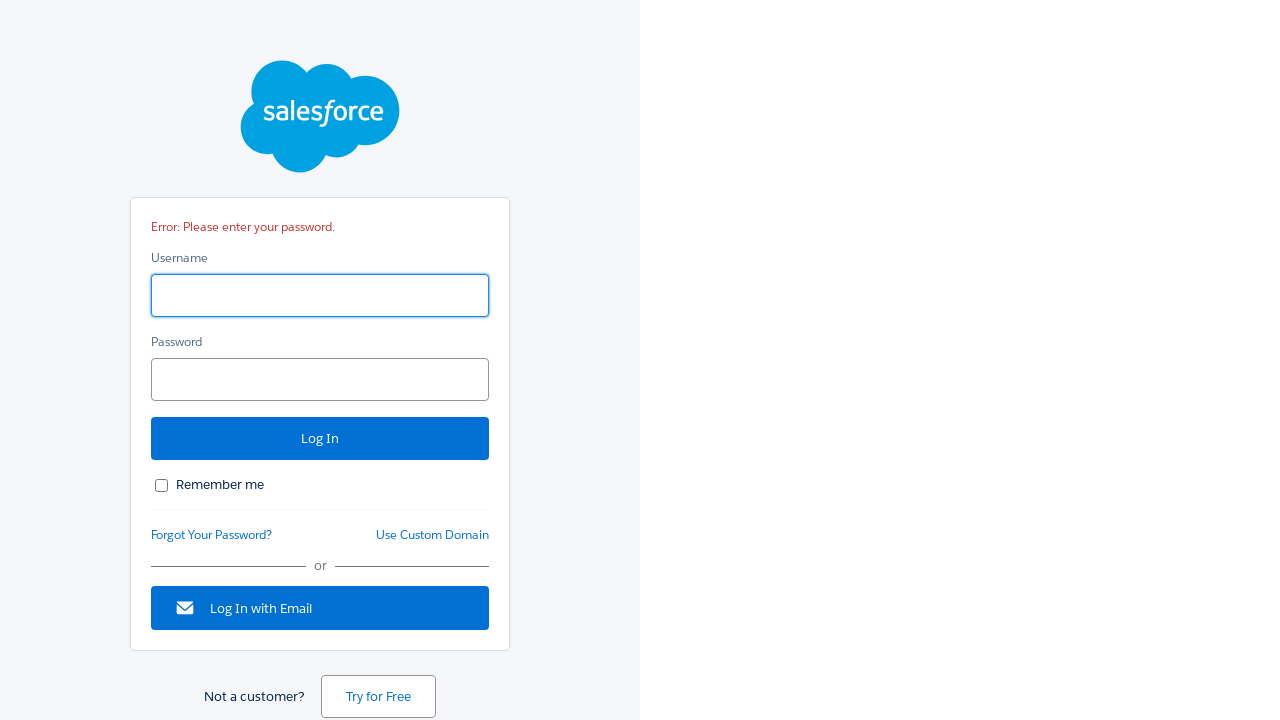

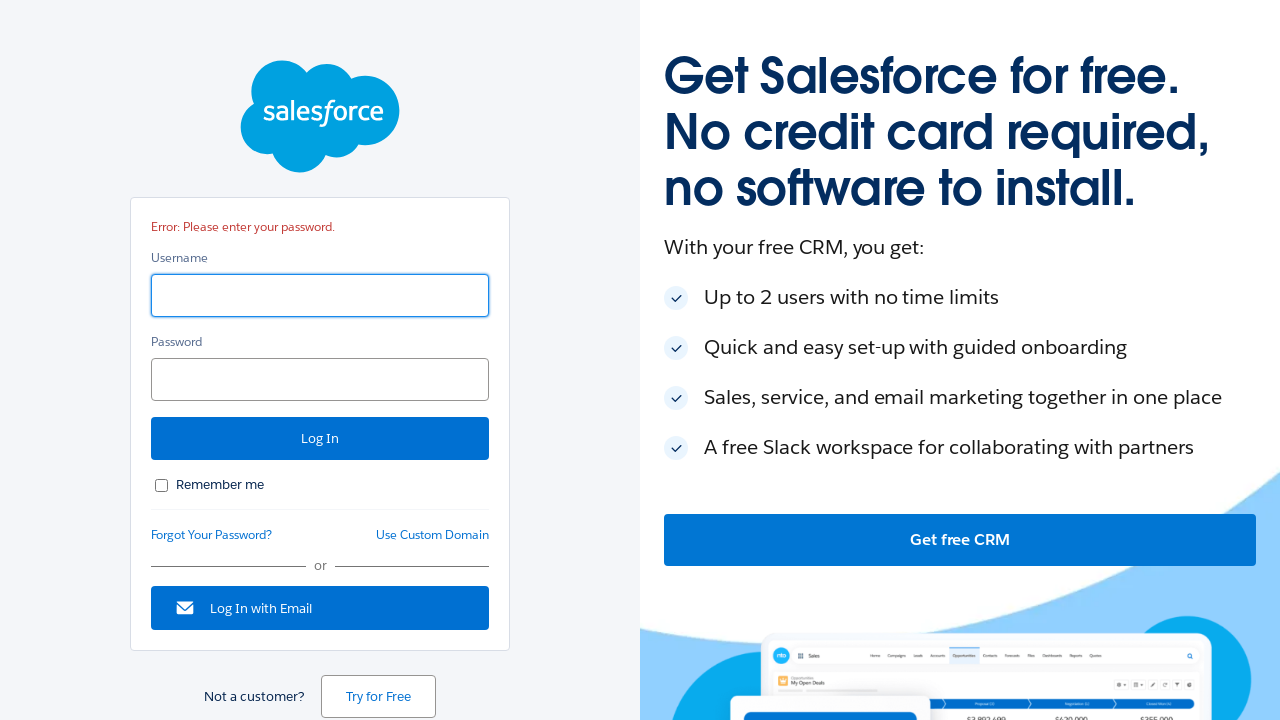